Tests marking all todo items as completed using the toggle-all checkbox

Starting URL: https://demo.playwright.dev/todomvc

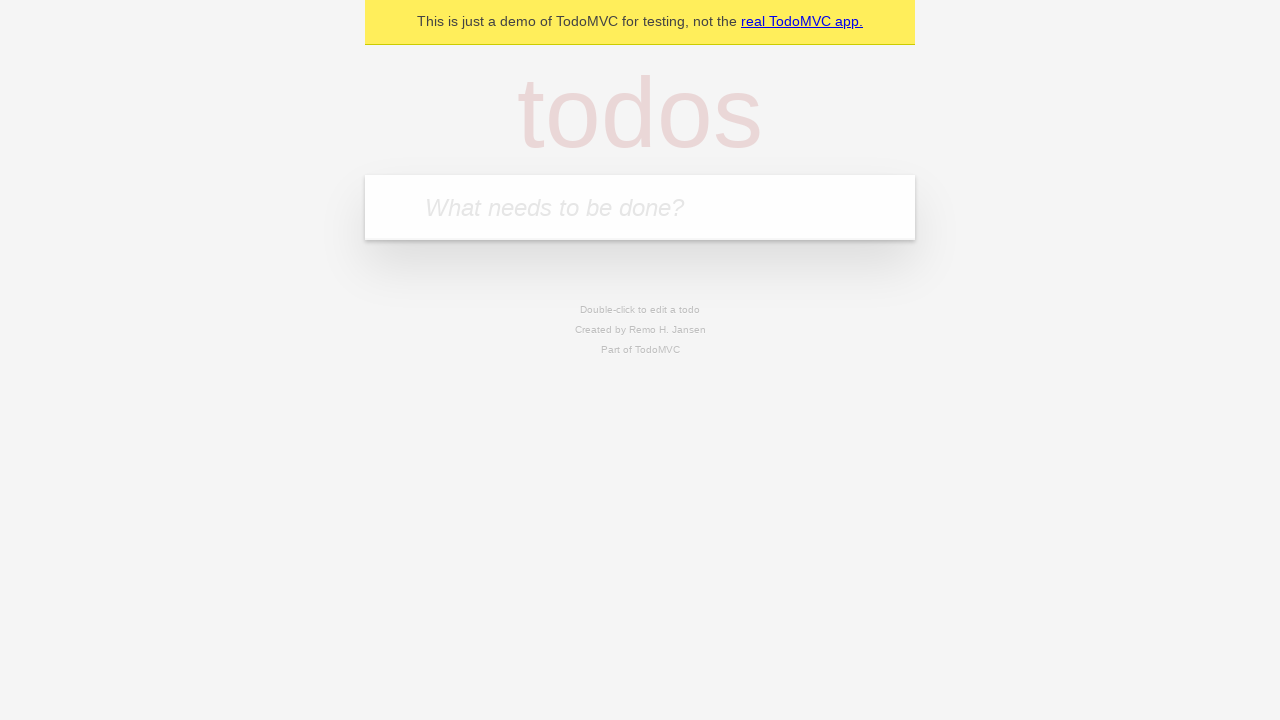

Navigated to TodoMVC demo application
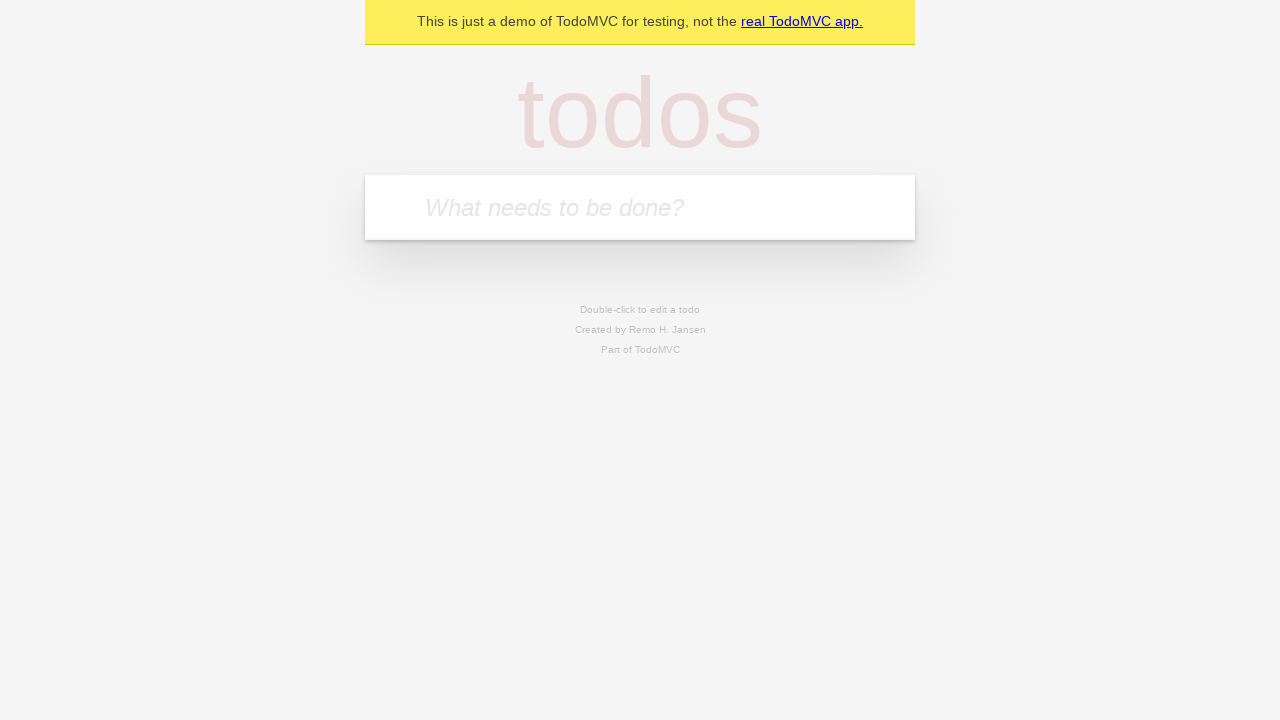

Filled first todo input with 'buy some cheese' on internal:attr=[placeholder="What needs to be done?"i]
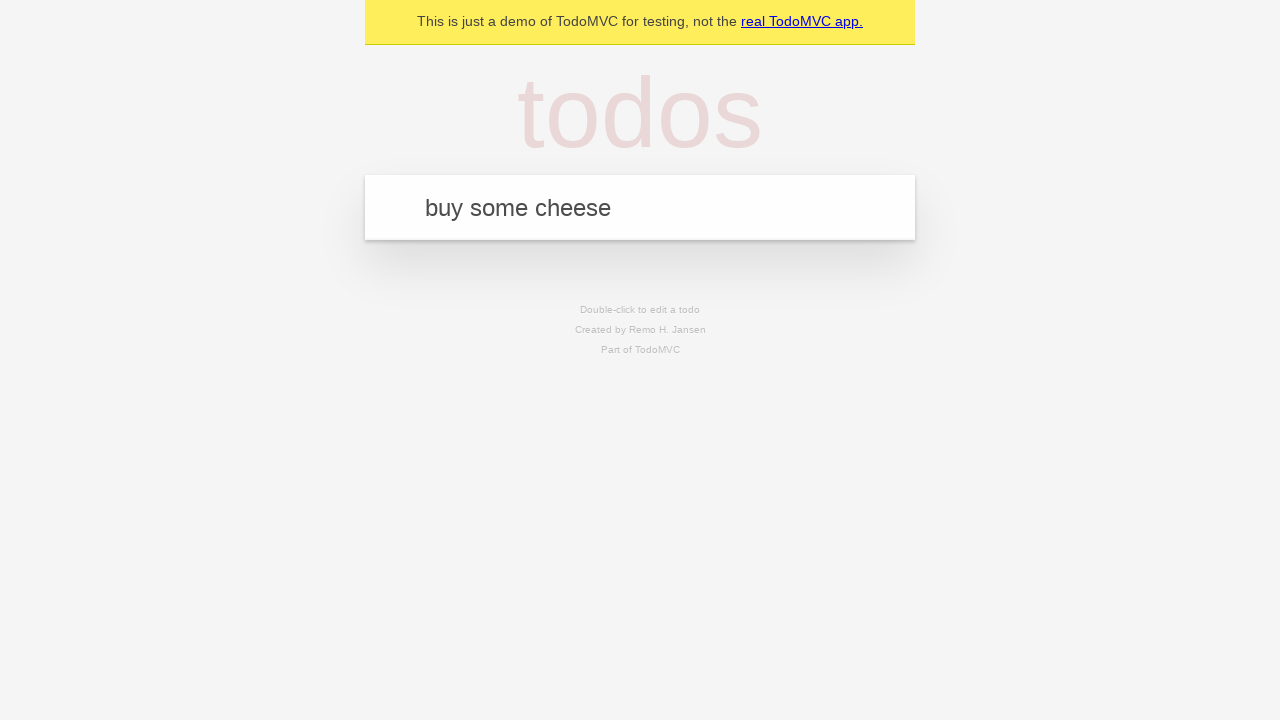

Pressed Enter to add first todo item on internal:attr=[placeholder="What needs to be done?"i]
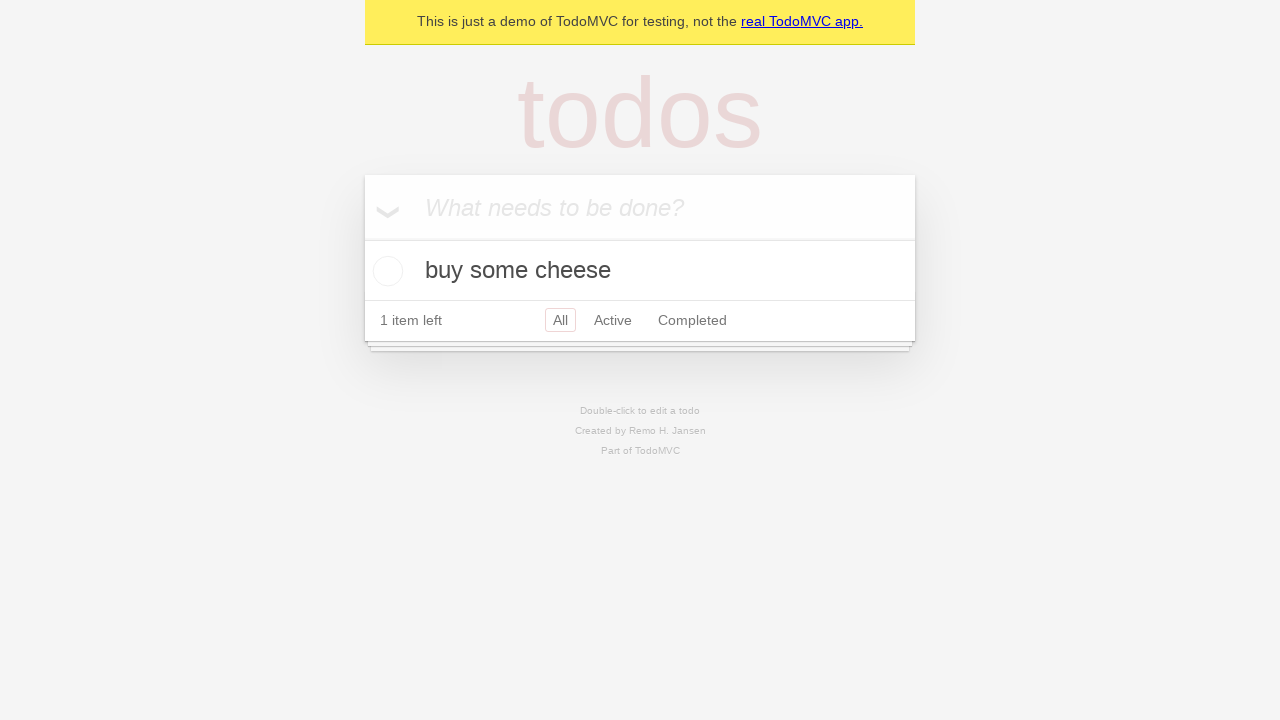

Filled second todo input with 'feed the cat' on internal:attr=[placeholder="What needs to be done?"i]
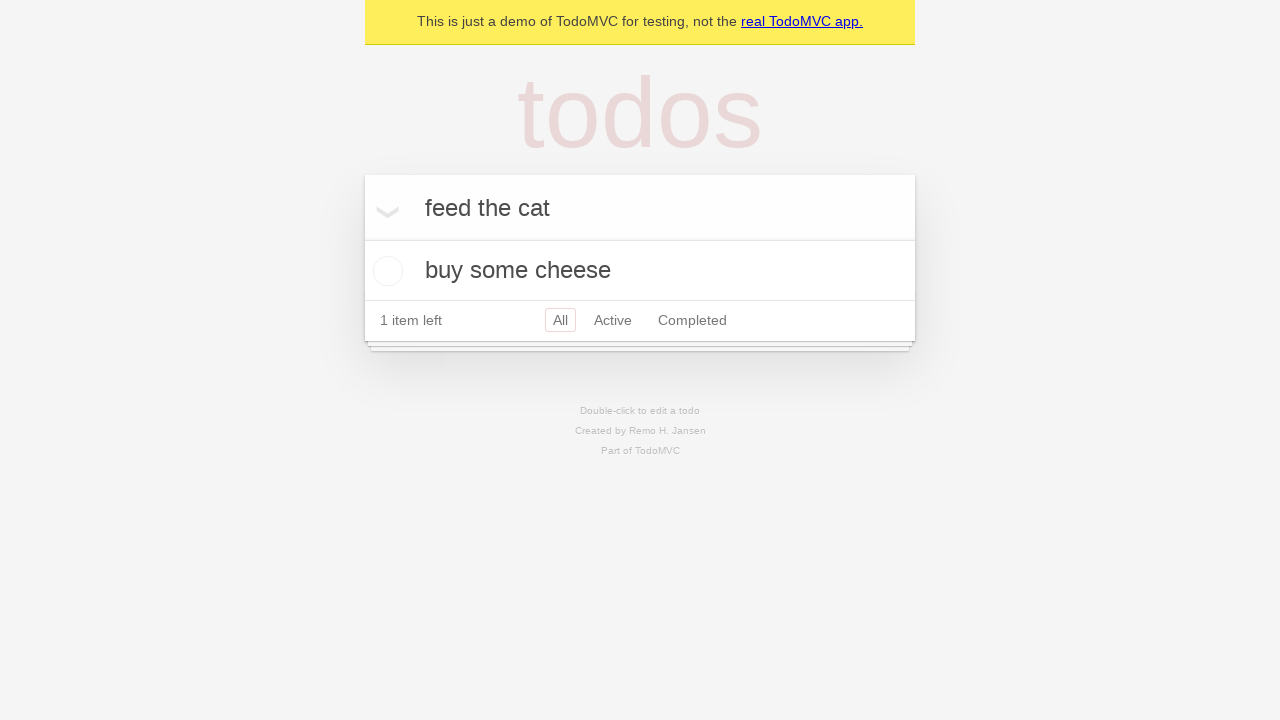

Pressed Enter to add second todo item on internal:attr=[placeholder="What needs to be done?"i]
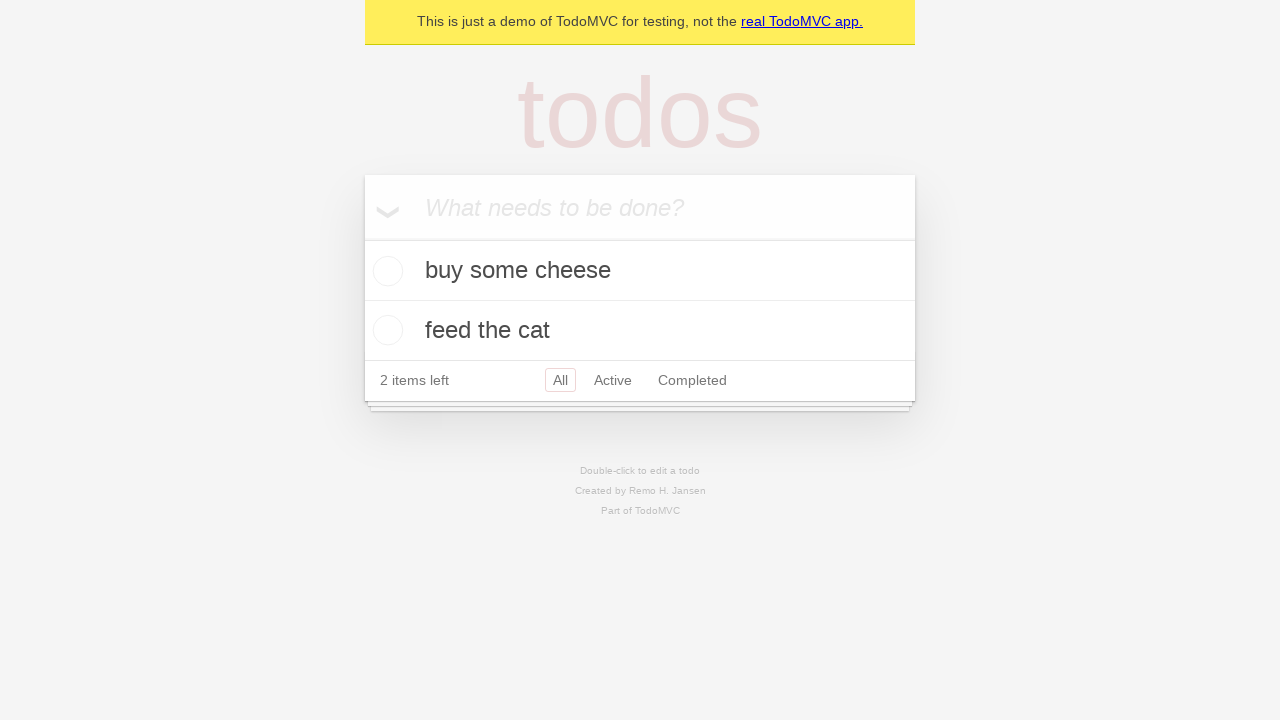

Filled third todo input with 'book a doctors appointment' on internal:attr=[placeholder="What needs to be done?"i]
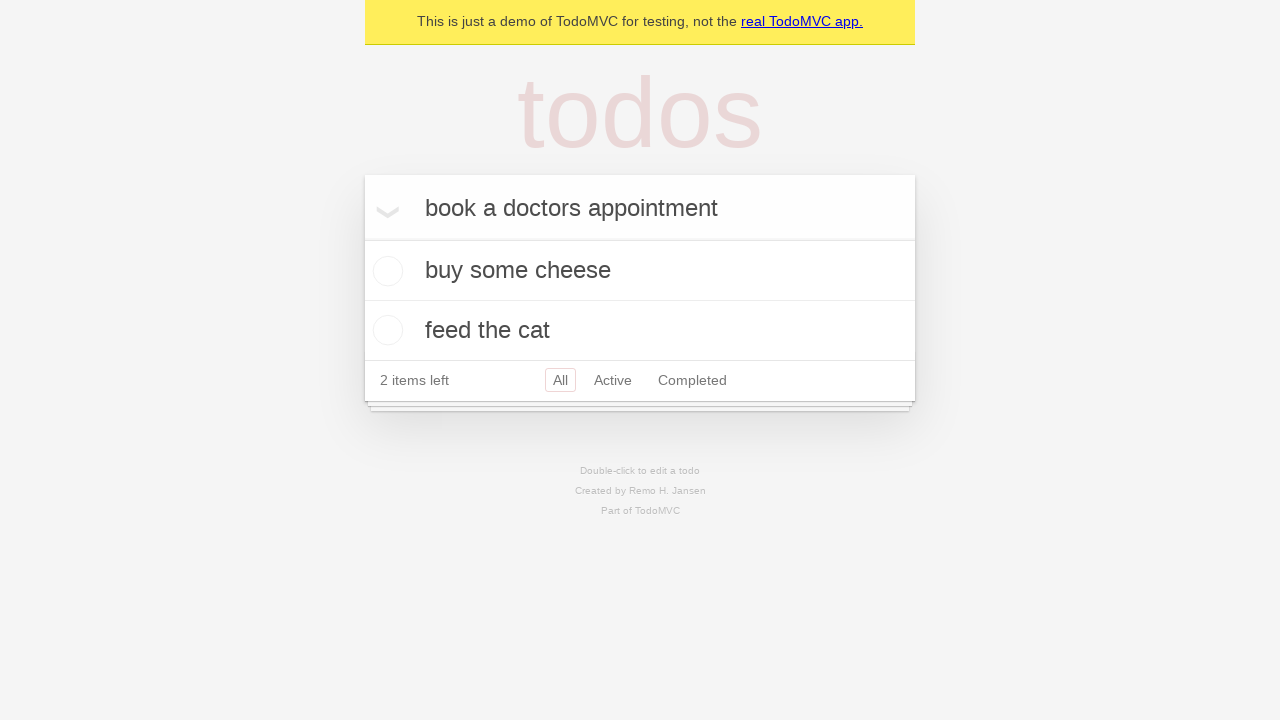

Pressed Enter to add third todo item on internal:attr=[placeholder="What needs to be done?"i]
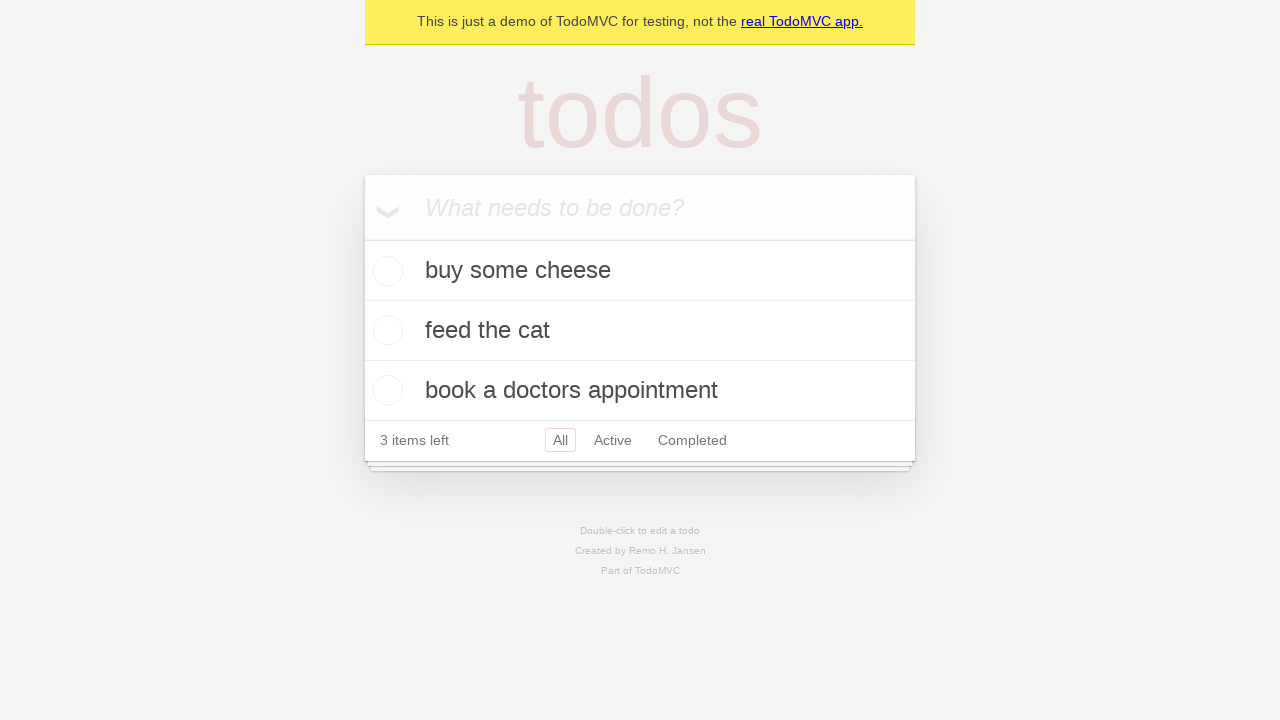

Clicked 'Mark all as complete' checkbox to toggle all items as completed at (362, 238) on internal:label="Mark all as complete"i
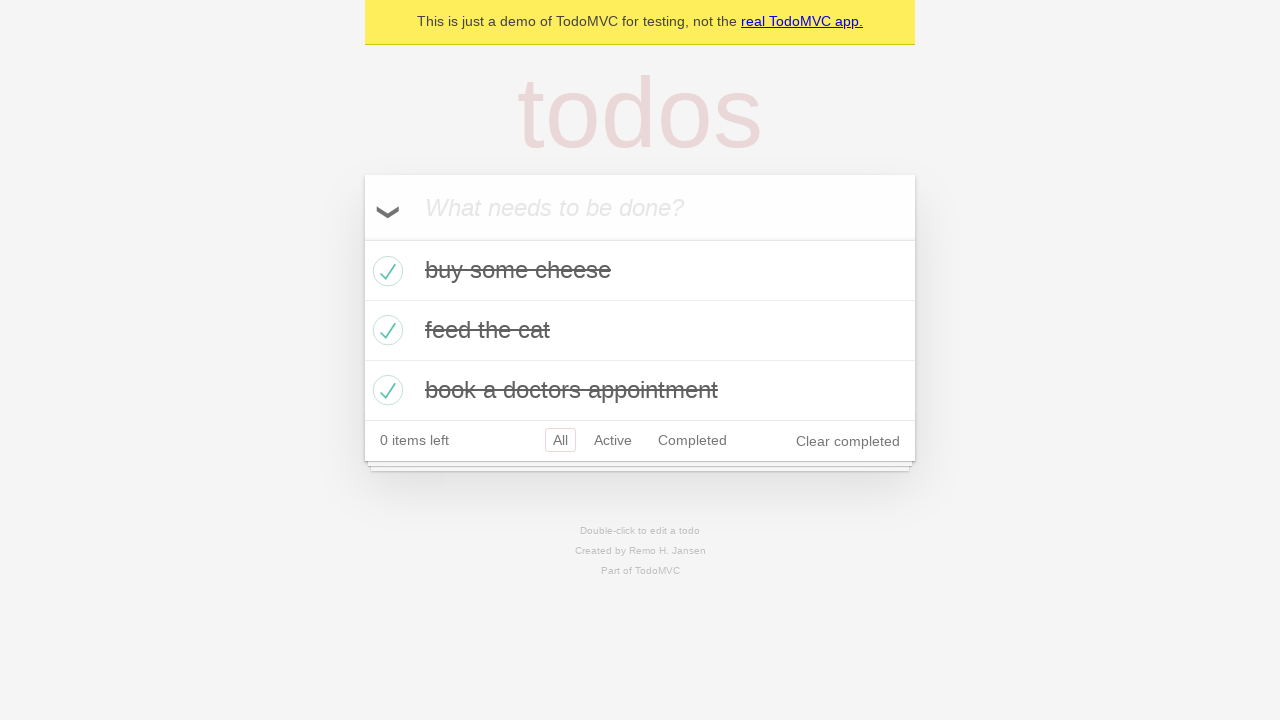

Verified that all todo items are marked as completed
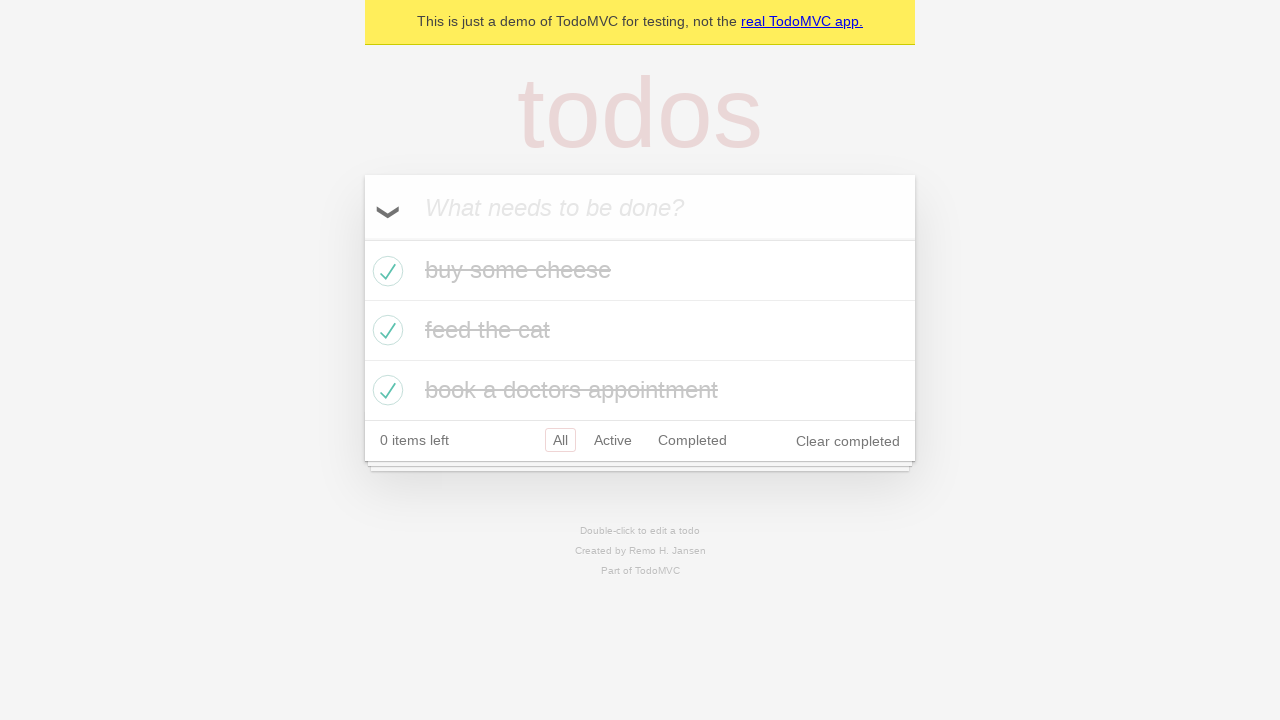

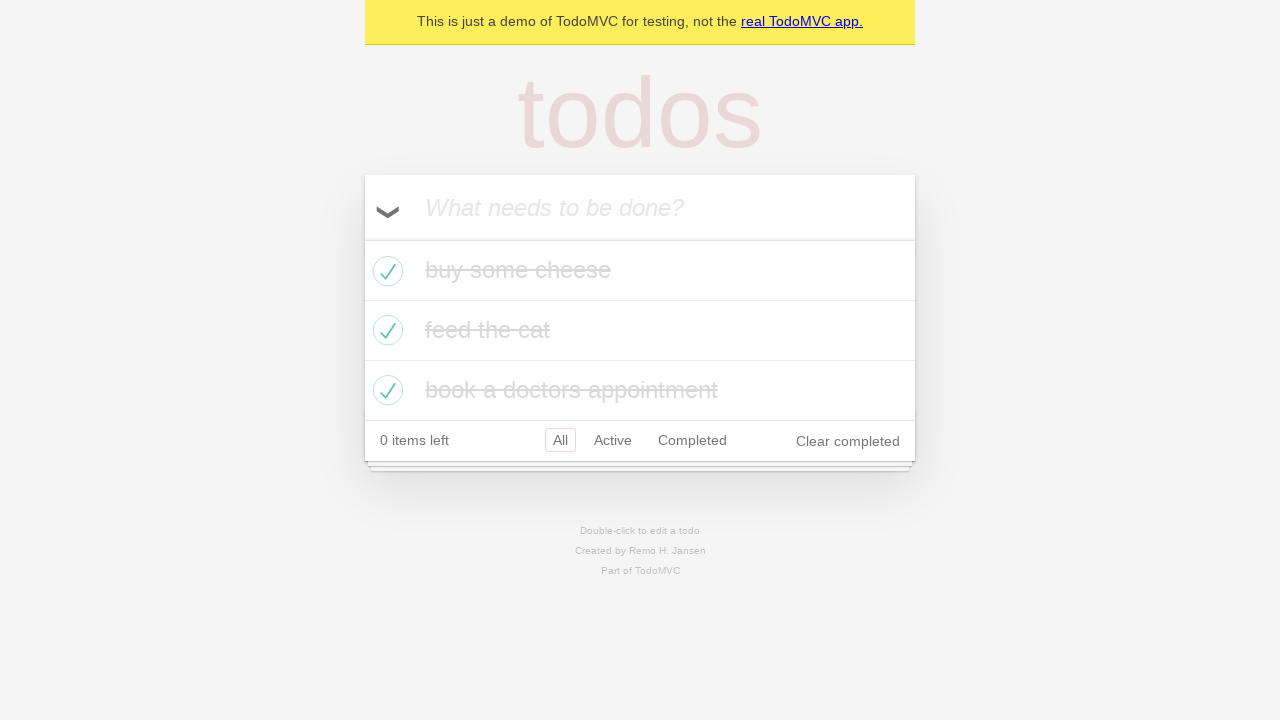